Tests clicking a button with a dynamic ID on the UI Testing Playground site by locating the blue primary button and clicking it.

Starting URL: http://uitestingplayground.com/dynamicid

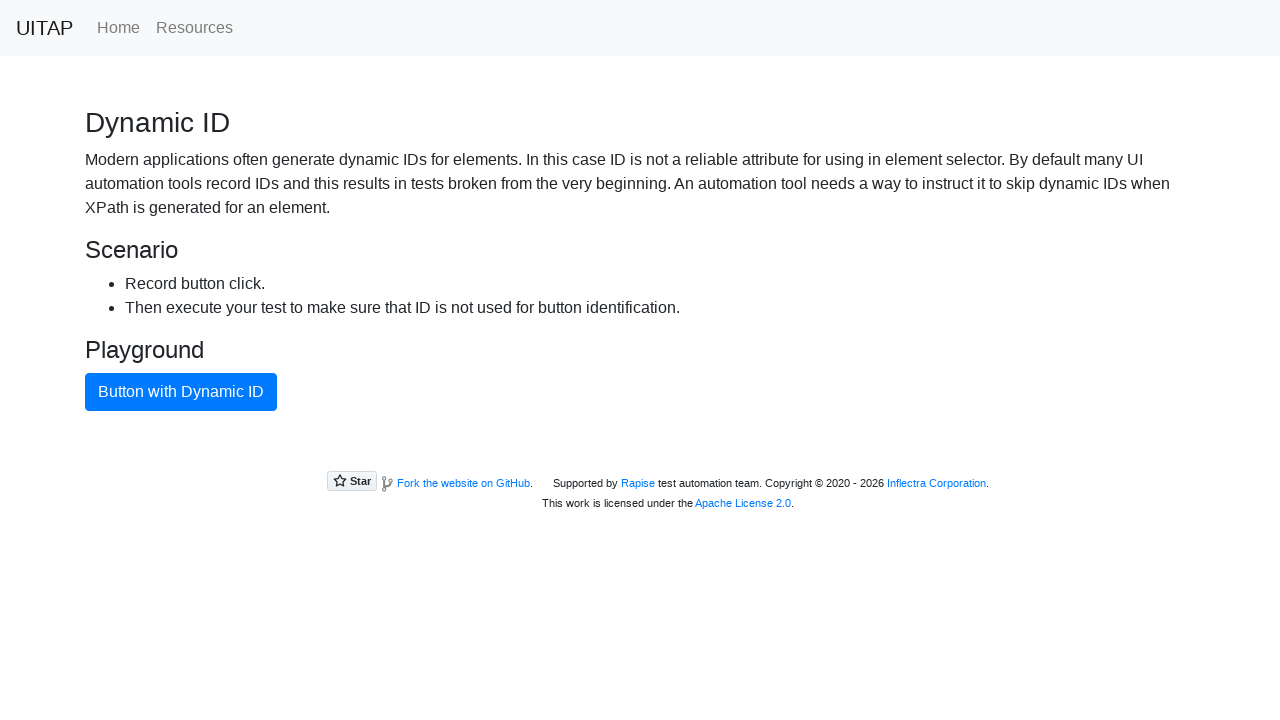

Navigated to UI Testing Playground dynamic ID page
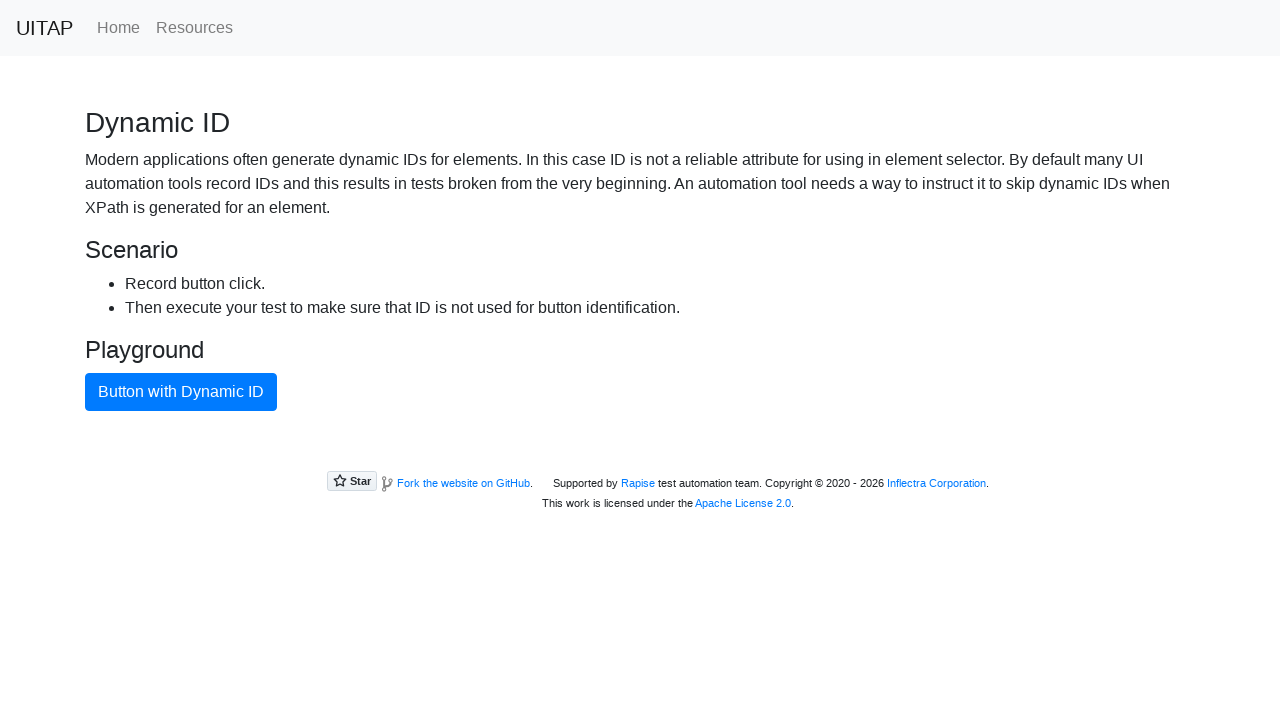

Clicked the blue primary button with dynamic ID at (181, 392) on button.btn-primary
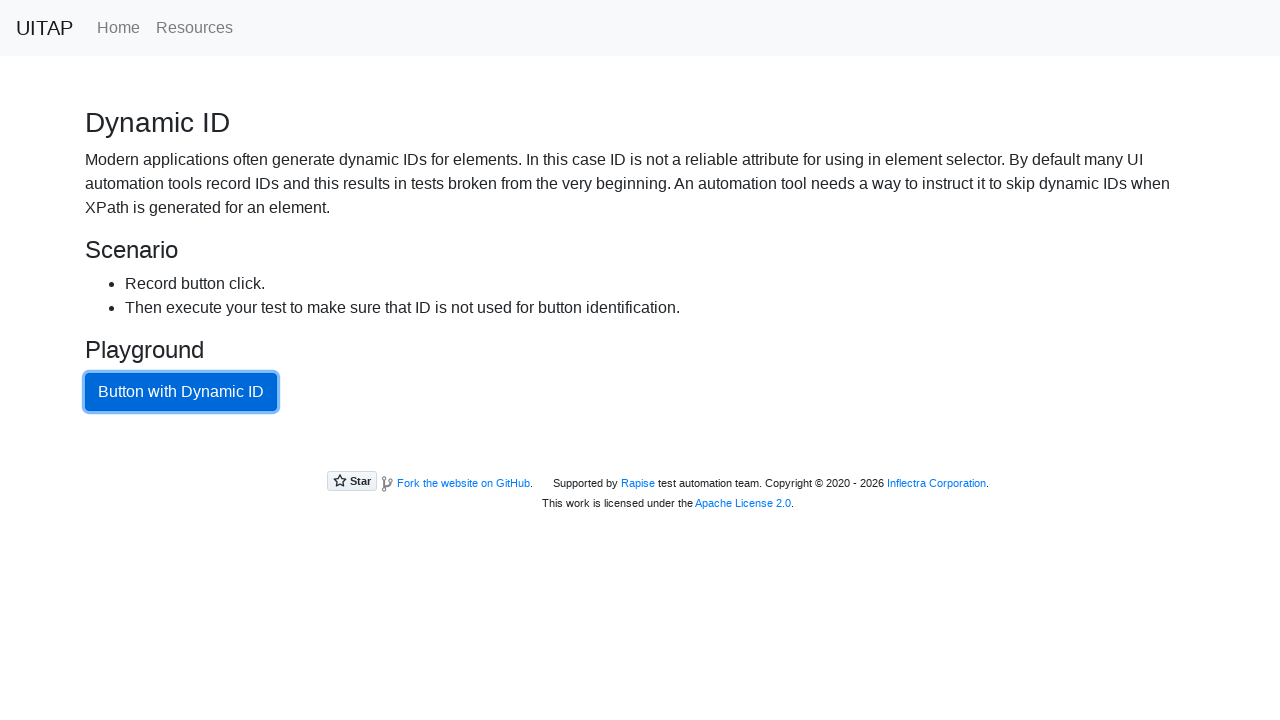

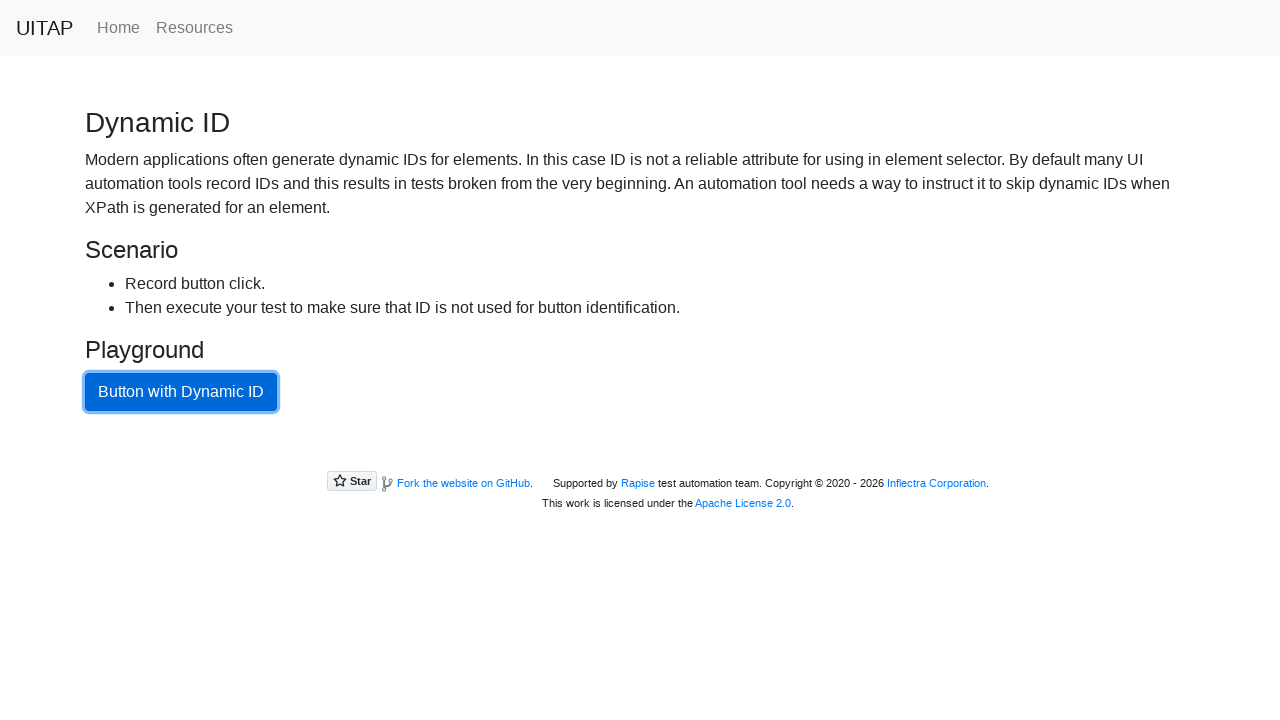